Tests that sides 4, 2, 3 correctly identifies as "Scalene" triangle

Starting URL: https://testpages.eviltester.com/styled/apps/triangle/triangle001.html

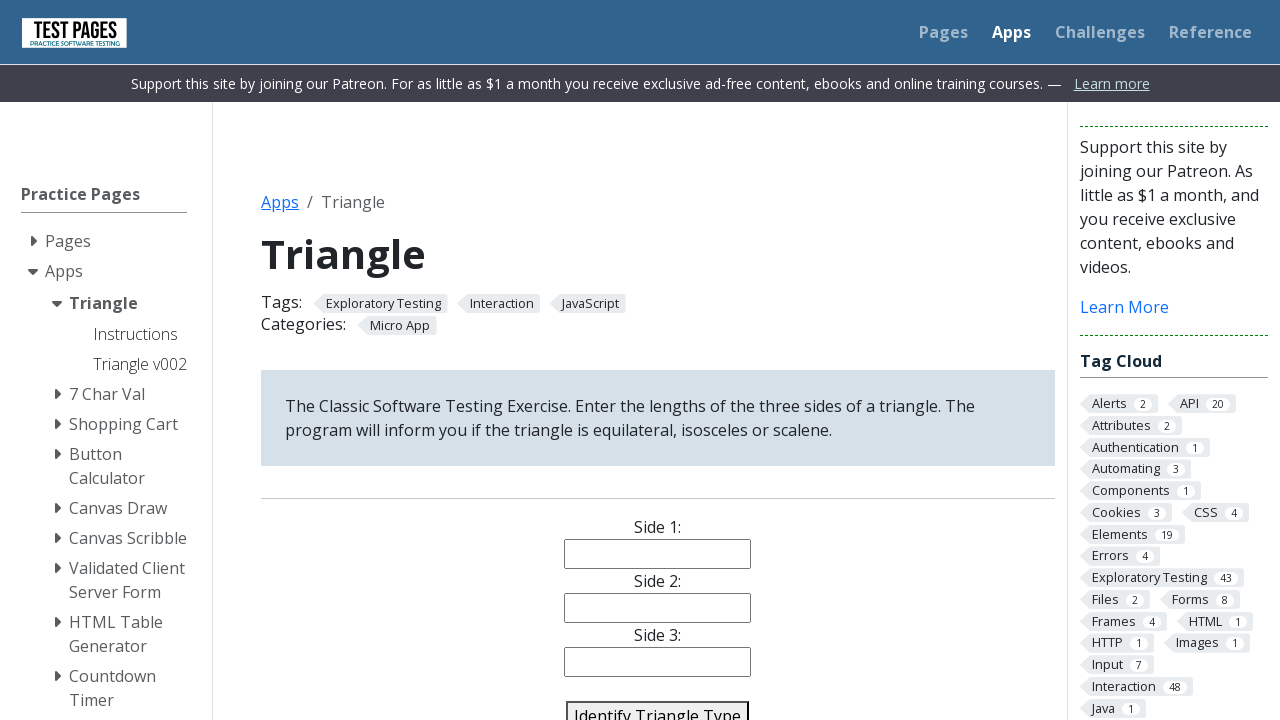

Navigated to triangle identification test page
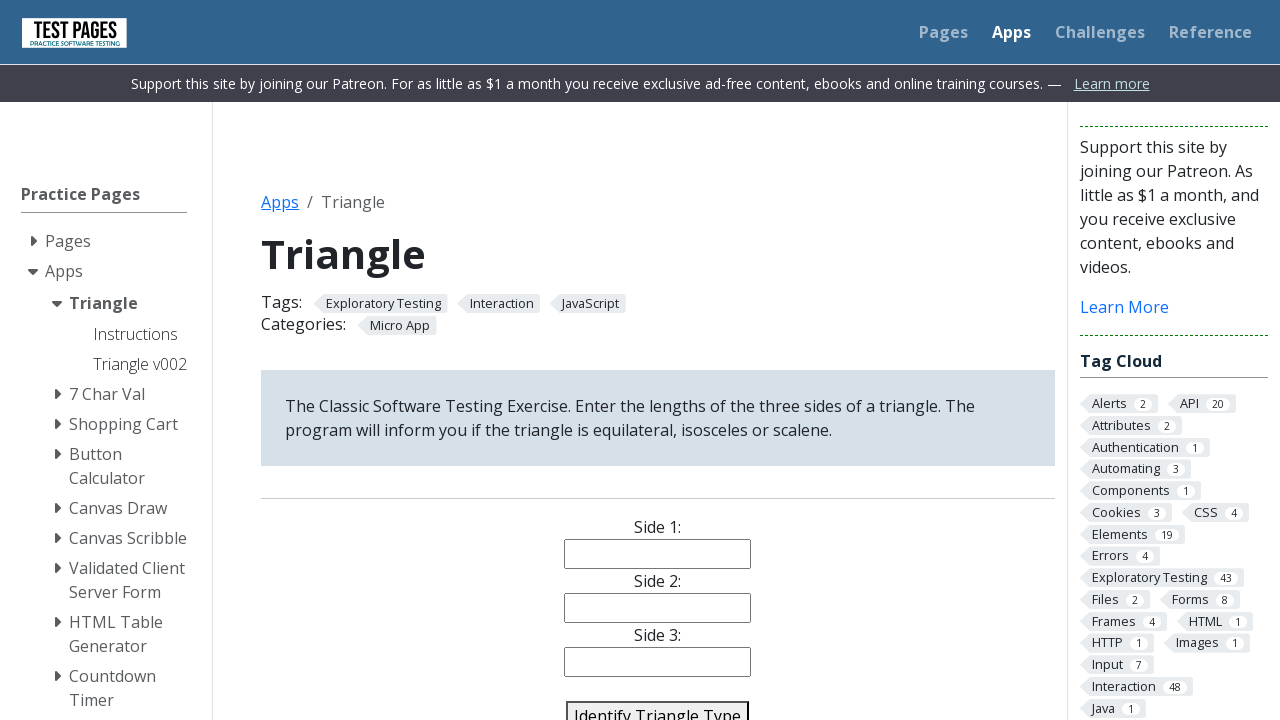

Filled side 1 with value '4' on input[name='side1']
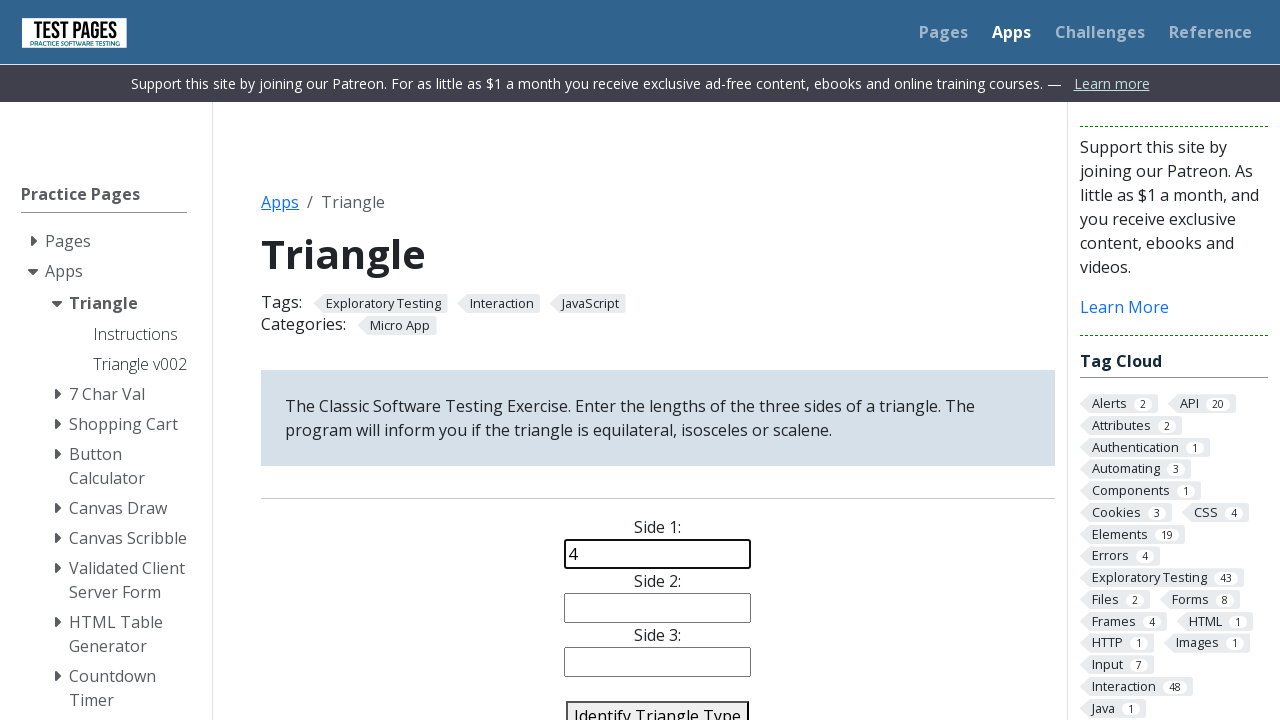

Filled side 2 with value '2' on input[name='side2']
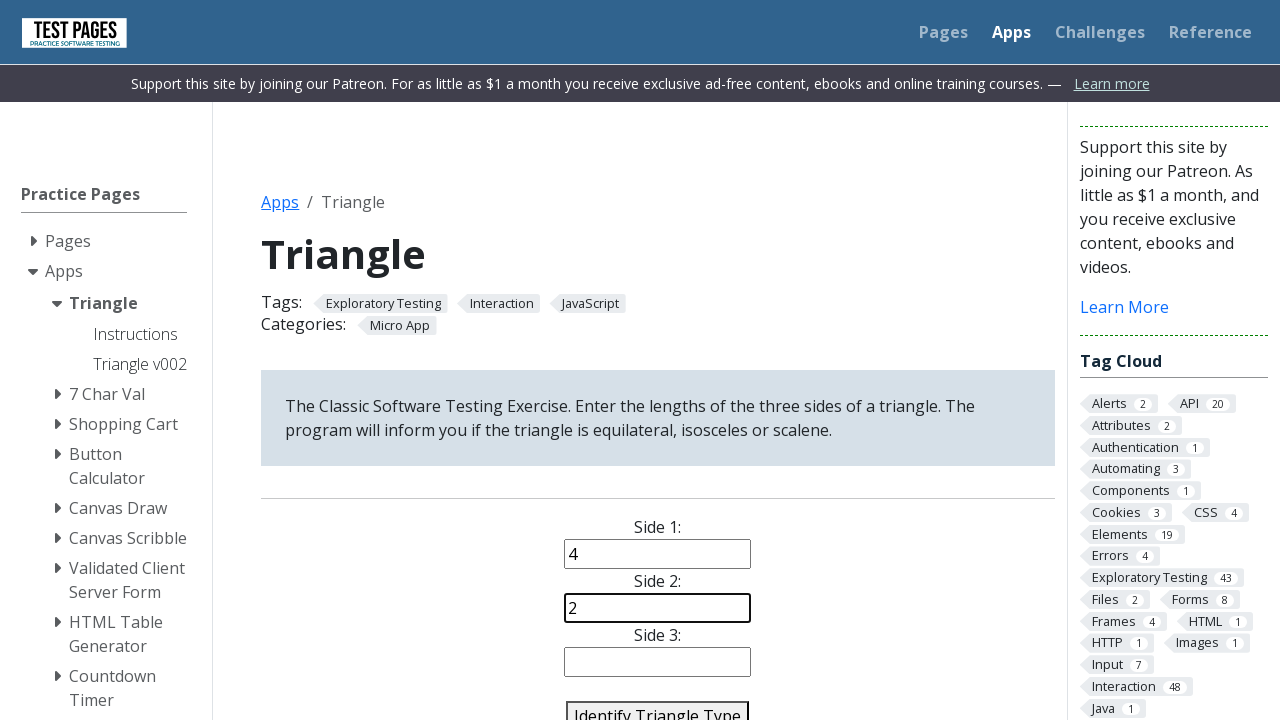

Filled side 3 with value '3' on input[name='side3']
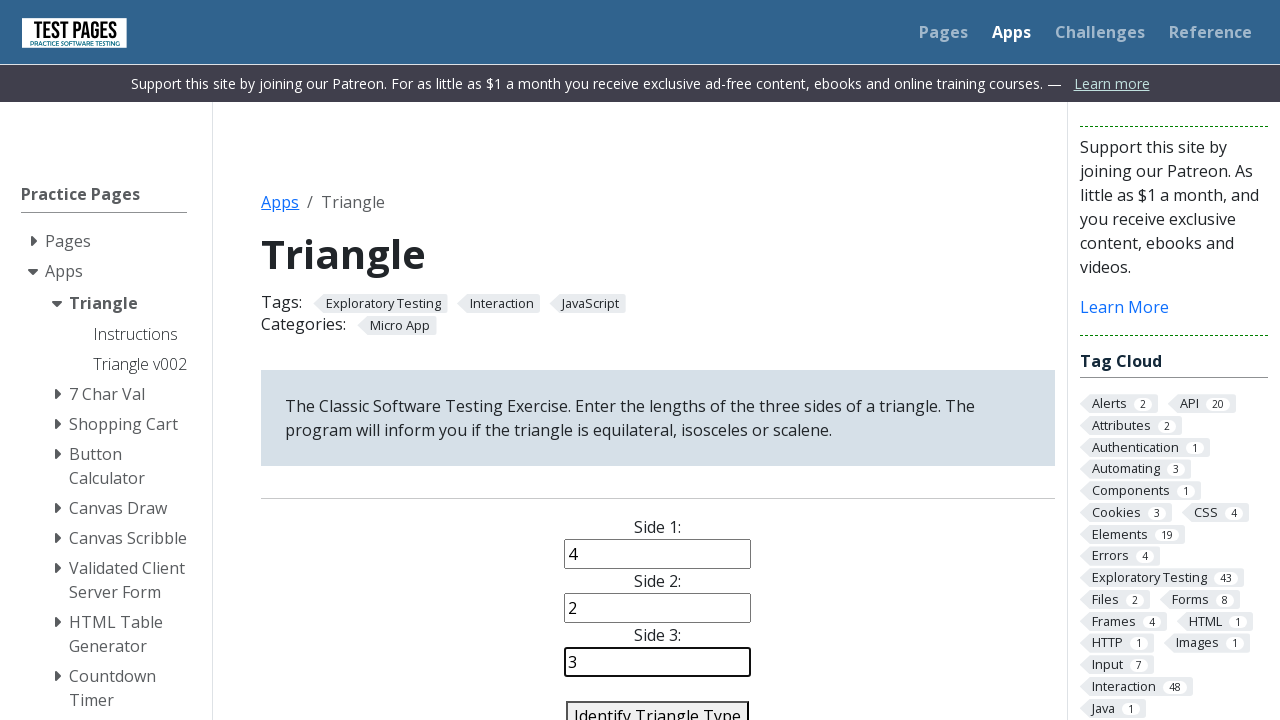

Clicked identify triangle button at (658, 705) on #identify-triangle-action
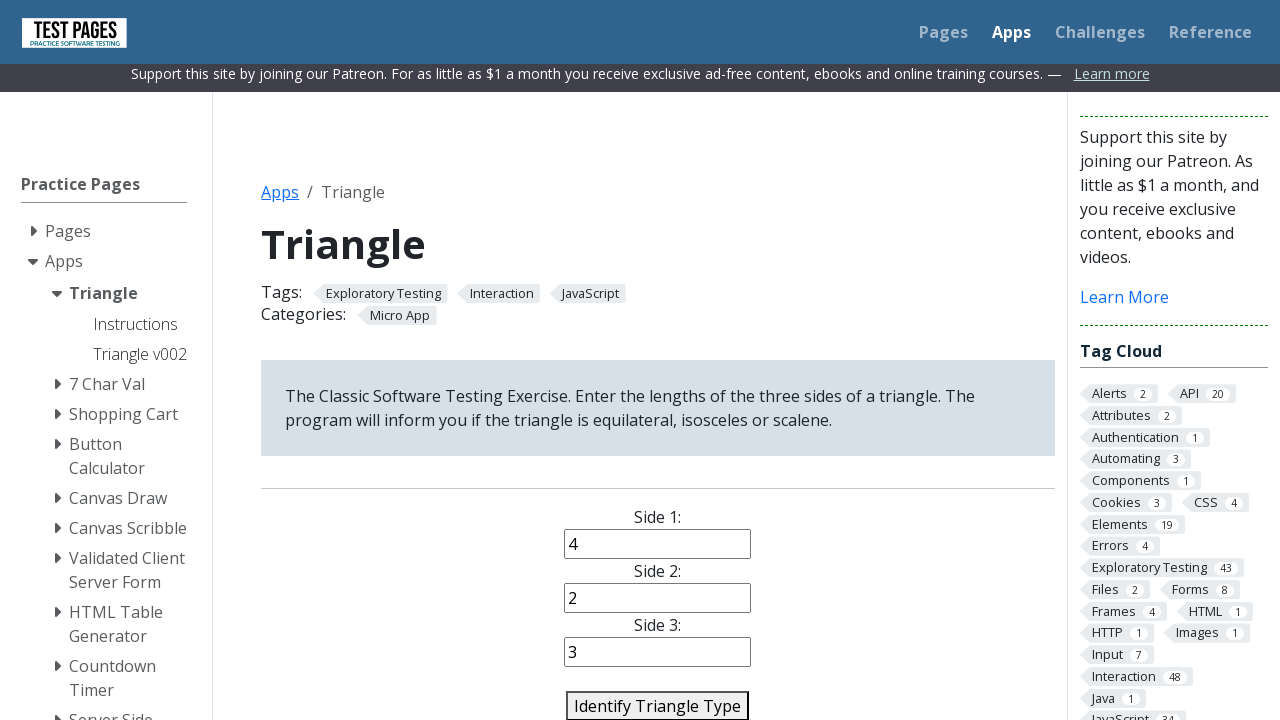

Verified triangle type is 'Scalene'
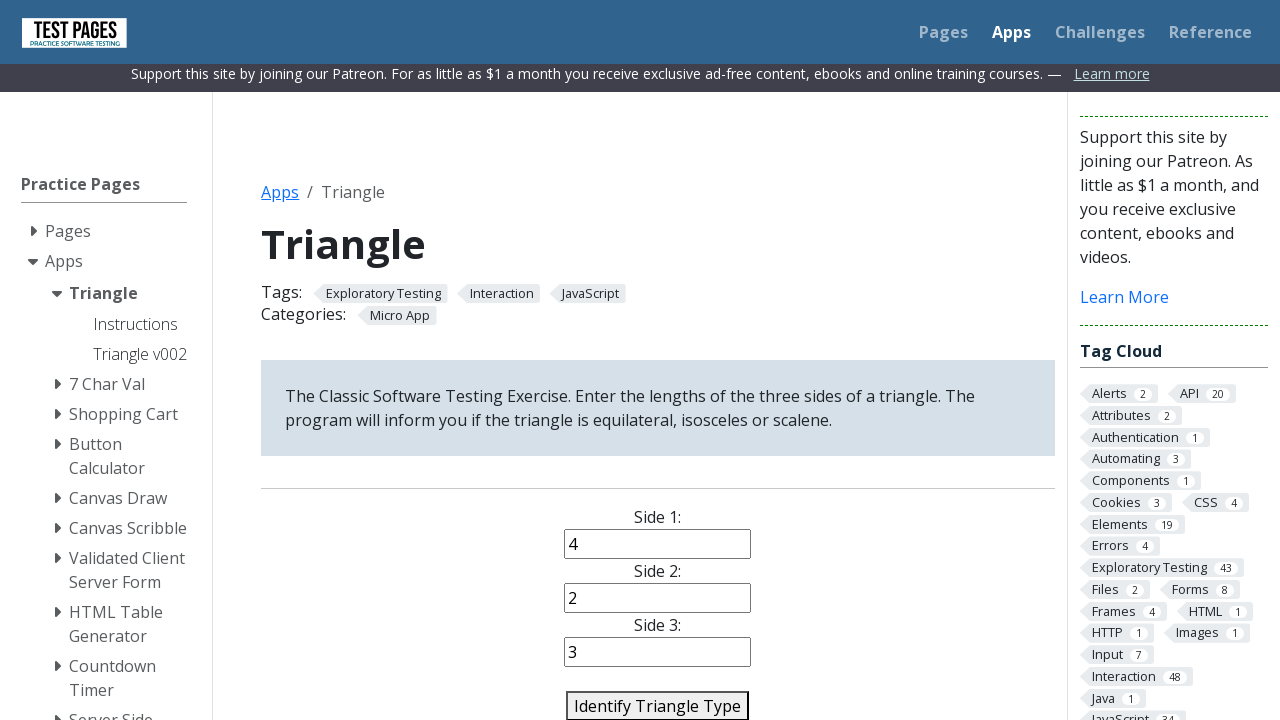

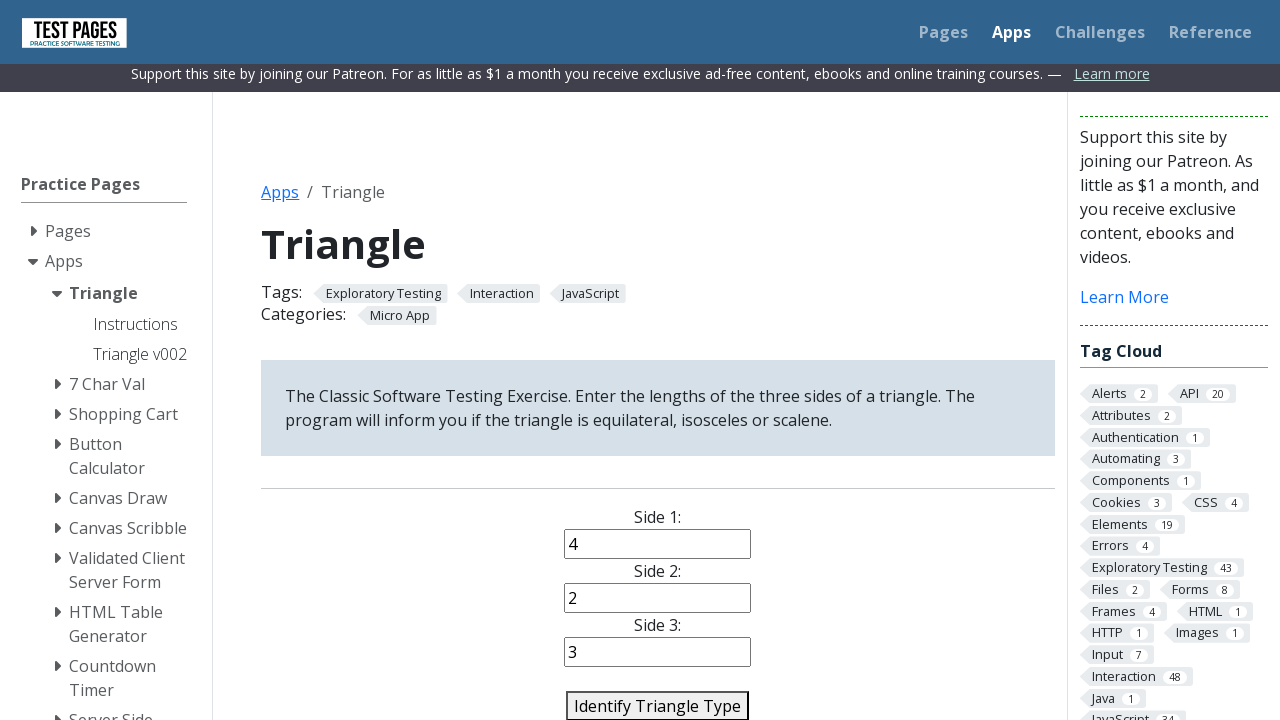